Tests a practice form by filling in the first name and last name fields with sample data

Starting URL: https://www.techlistic.com/p/selenium-practice-form.html

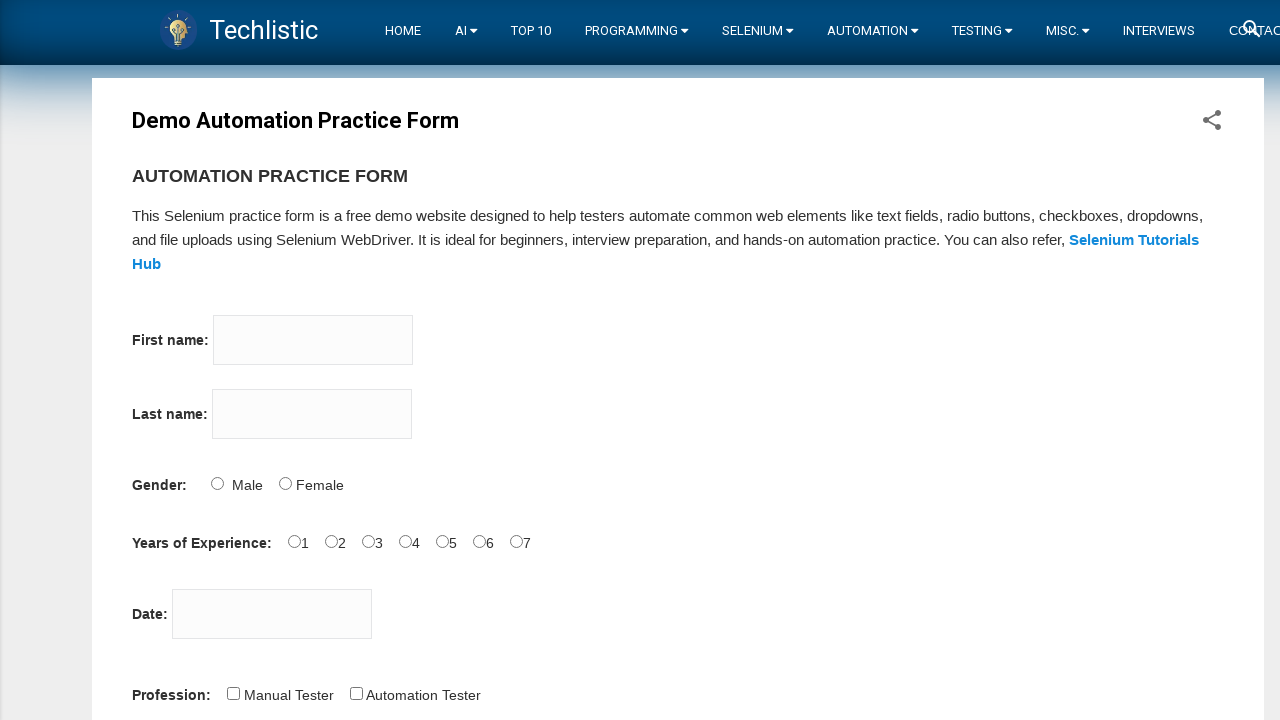

Filled first name field with 'Jennifer' on (//input[@type='text'])[1]
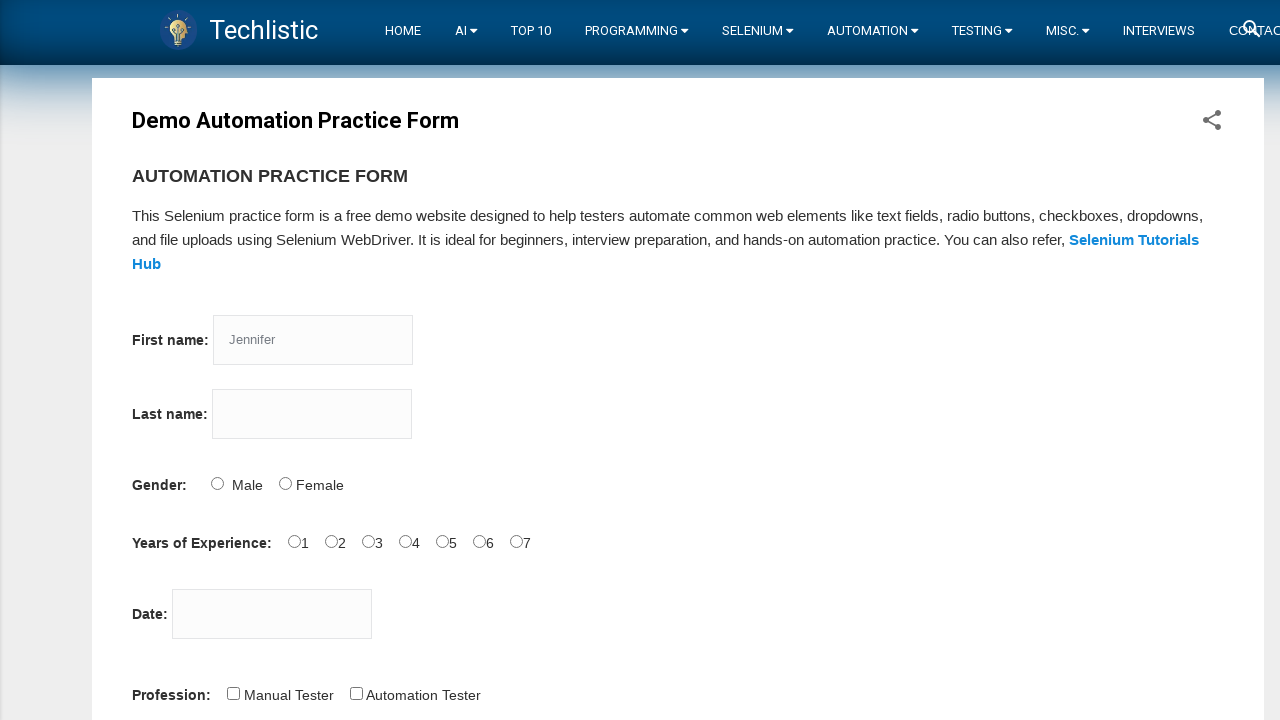

Filled last name field with 'M' on (//input[@type='text'])[2]
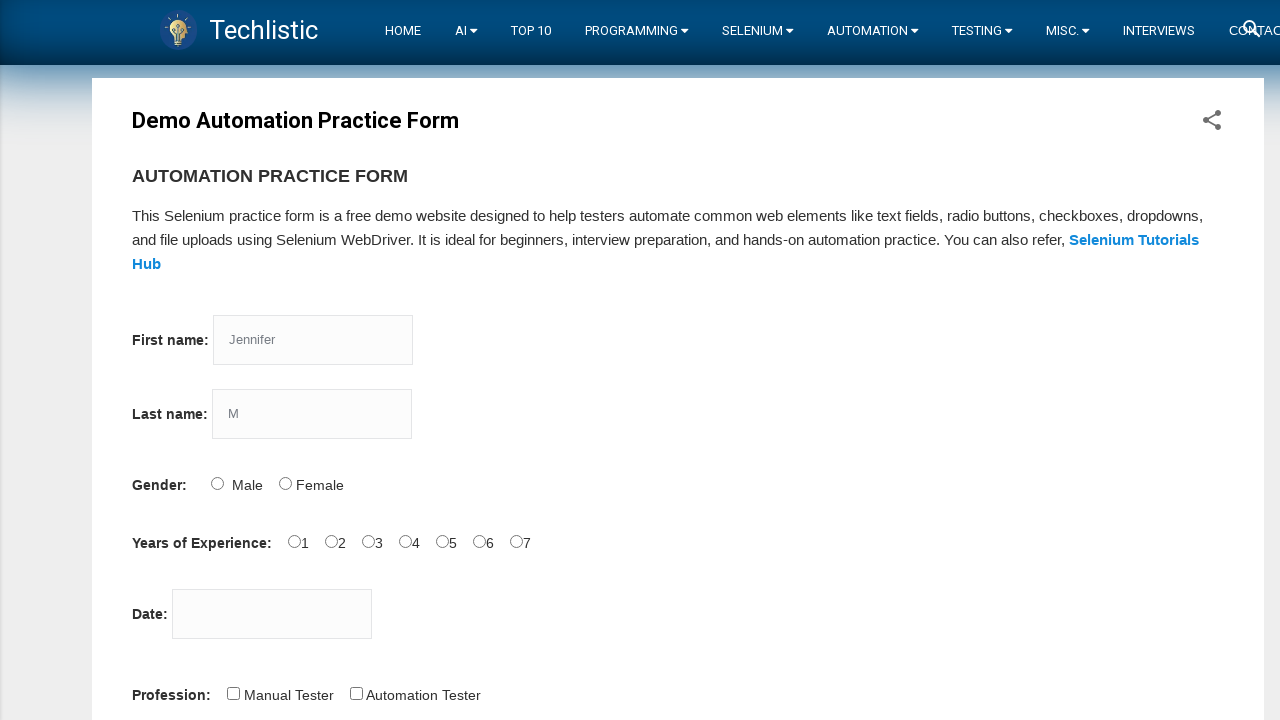

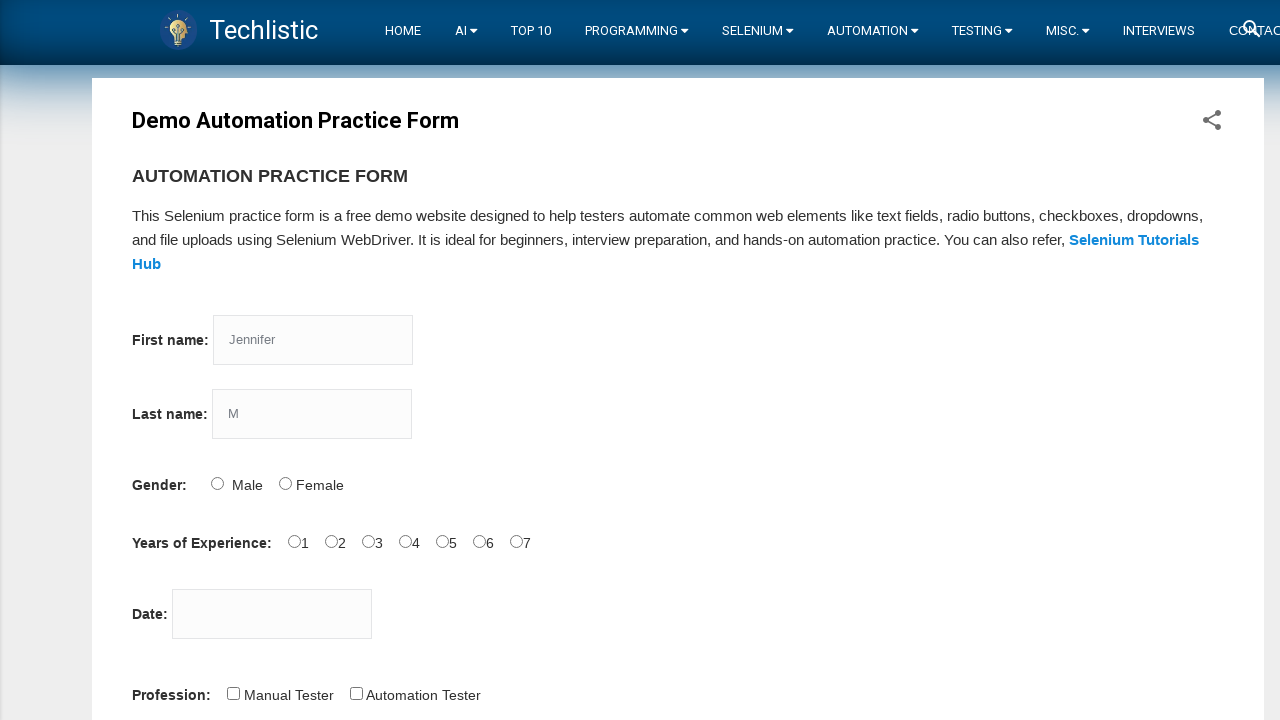